Tests the complete flight booking flow on BlazeDemo by selecting departure and destination cities, choosing a flight, filling in passenger and payment details, and verifying the purchase confirmation.

Starting URL: https://blazedemo.com/

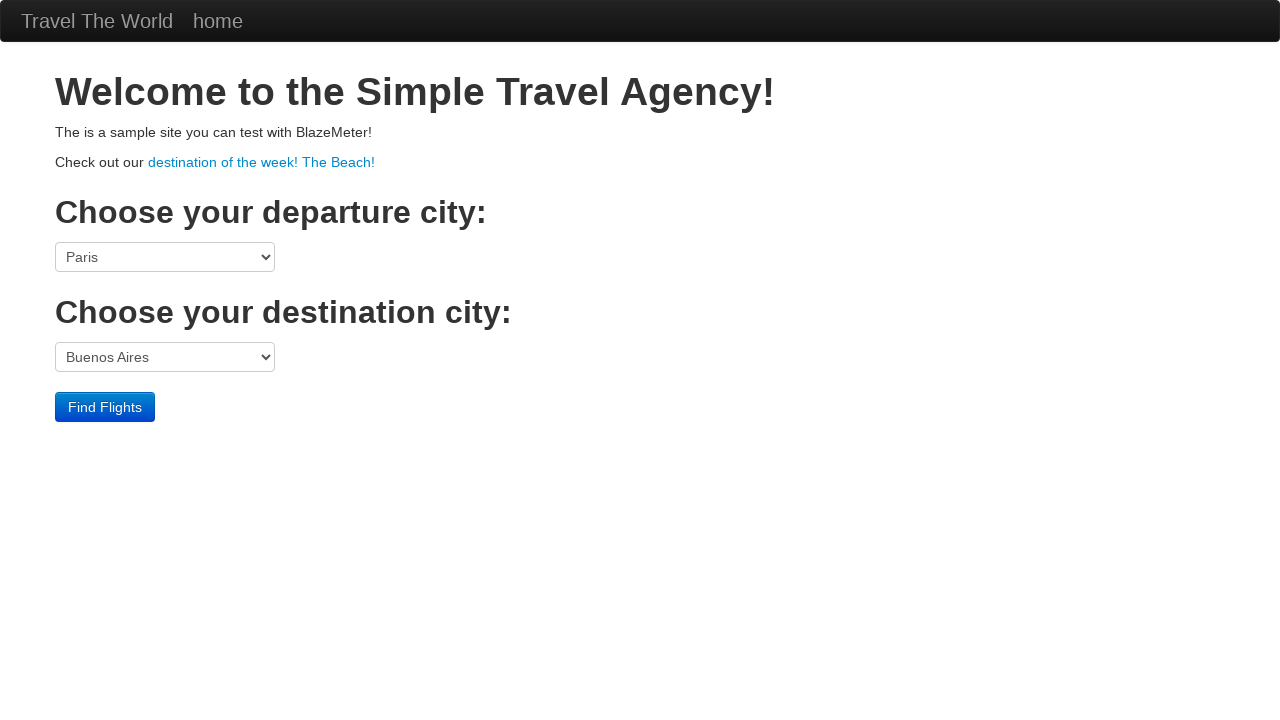

Clicked departure city dropdown at (165, 257) on select[name='fromPort']
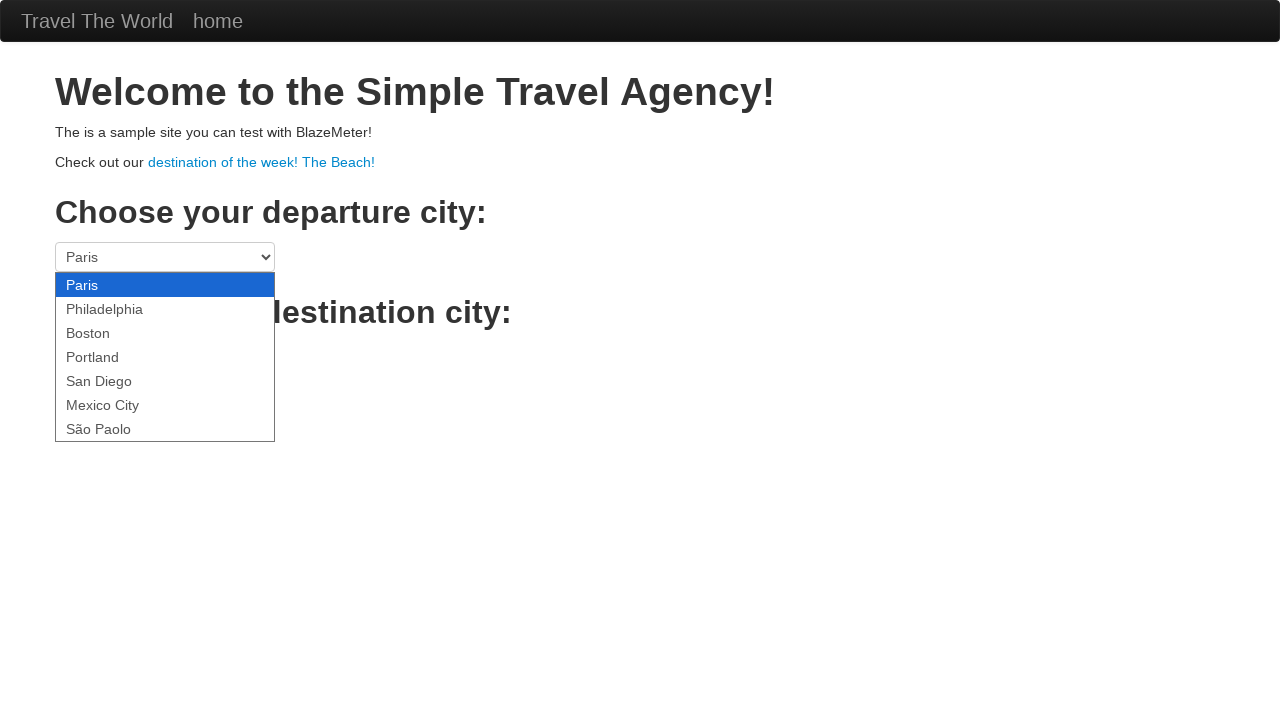

Selected Philadelphia as departure city on select[name='fromPort']
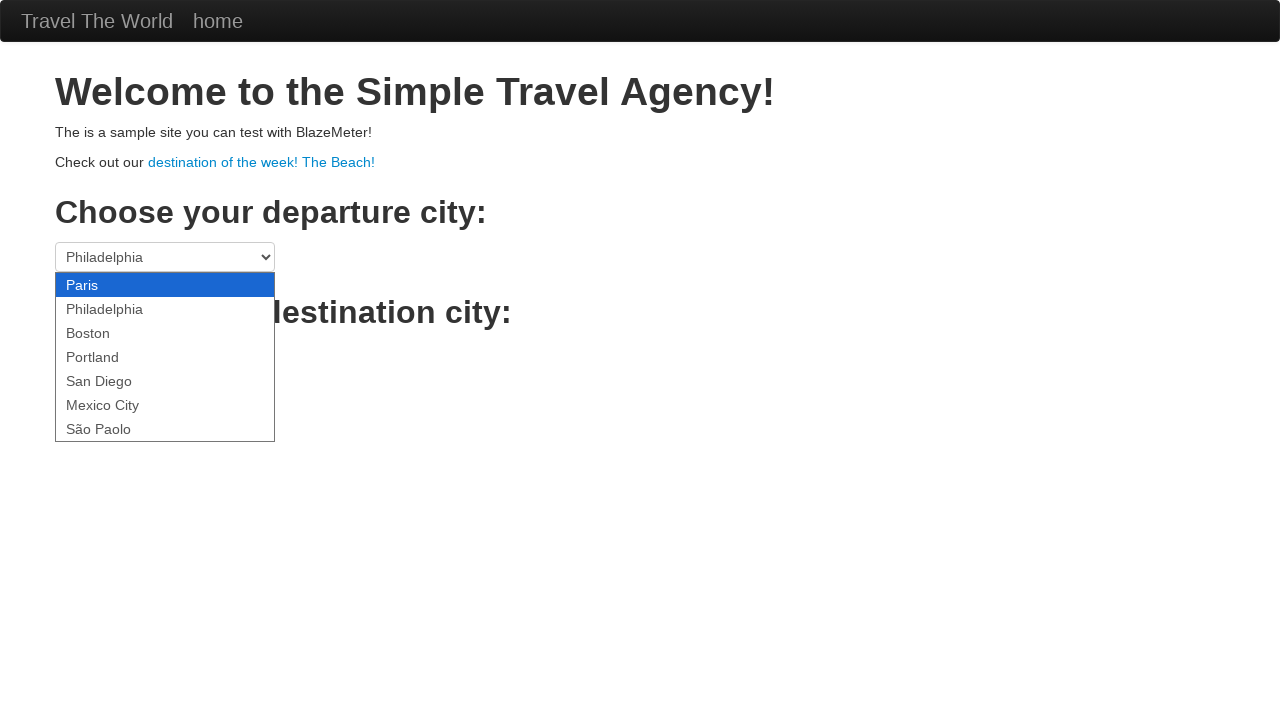

Clicked destination city dropdown at (165, 357) on select[name='toPort']
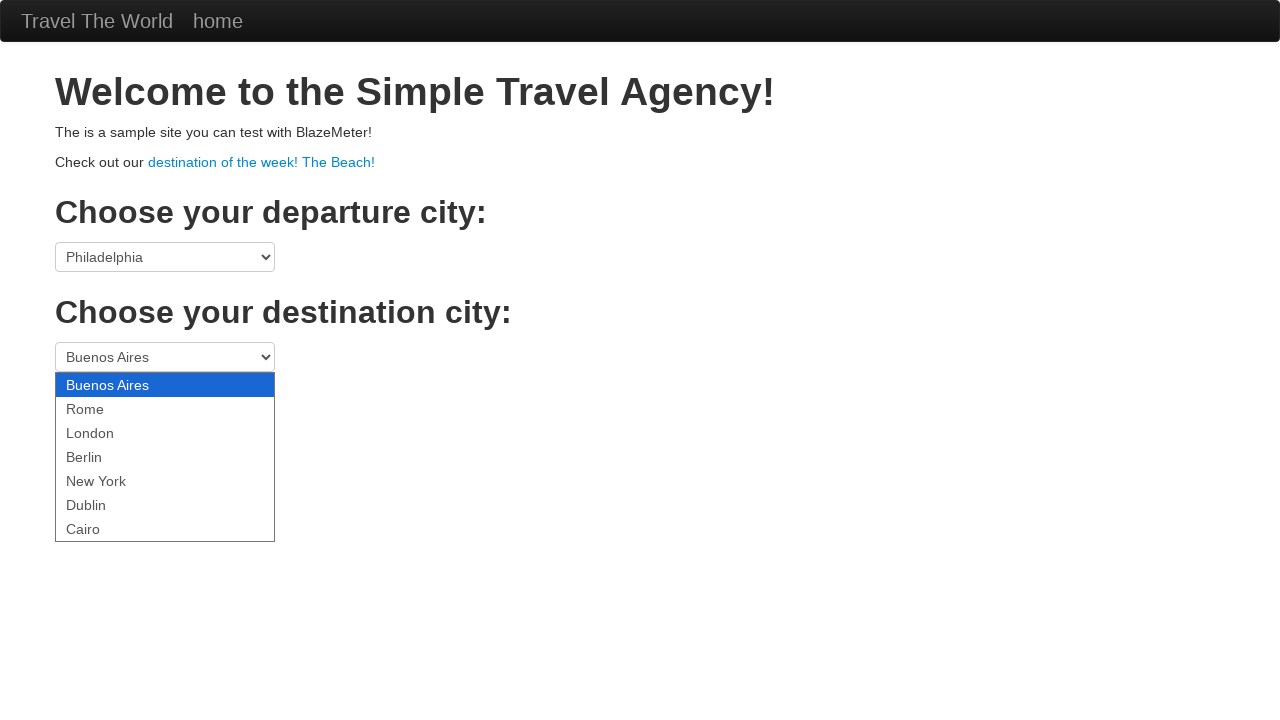

Selected Rome as destination city on select[name='toPort']
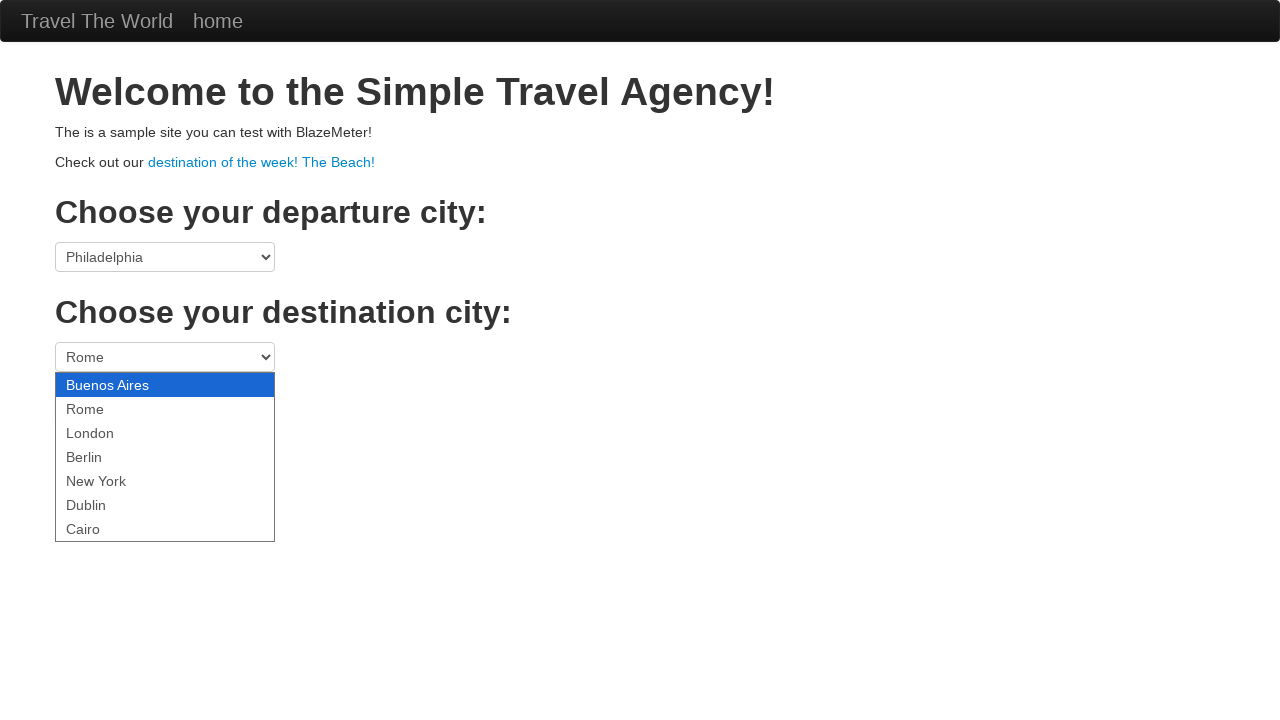

Clicked Find Flights button at (105, 407) on .btn-primary
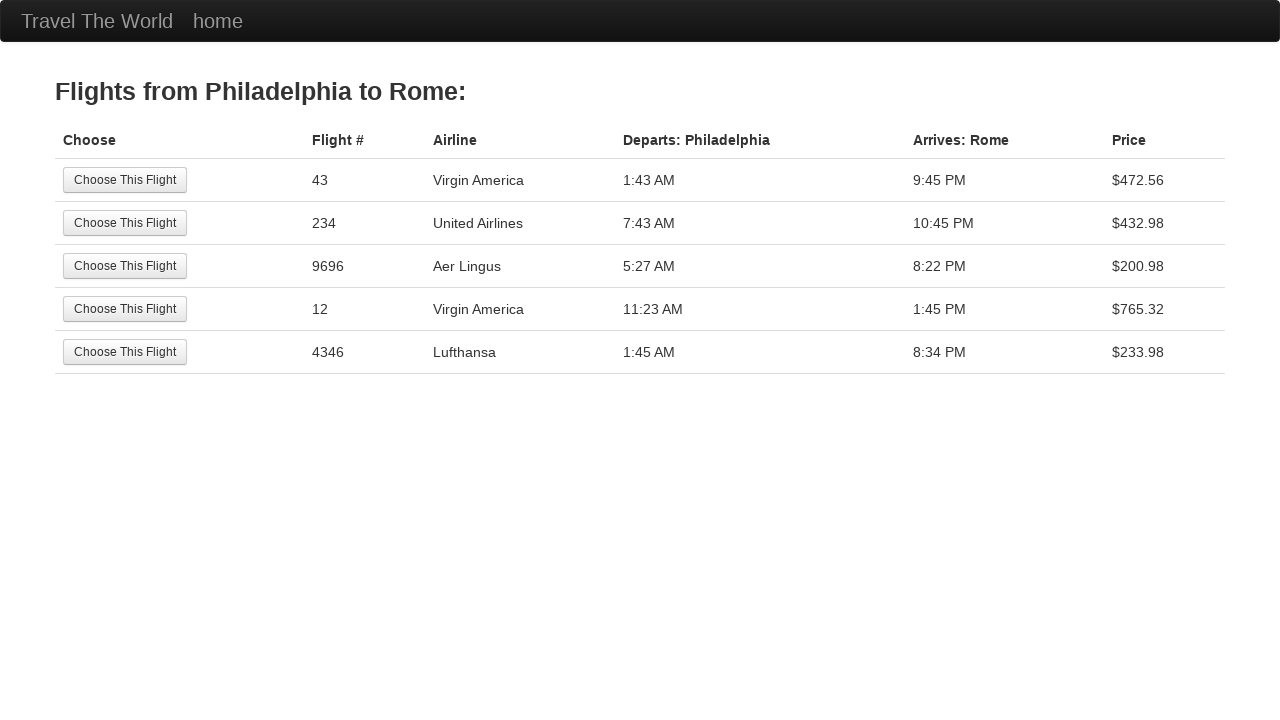

Selected the first available flight at (125, 180) on tr:nth-child(1) .btn
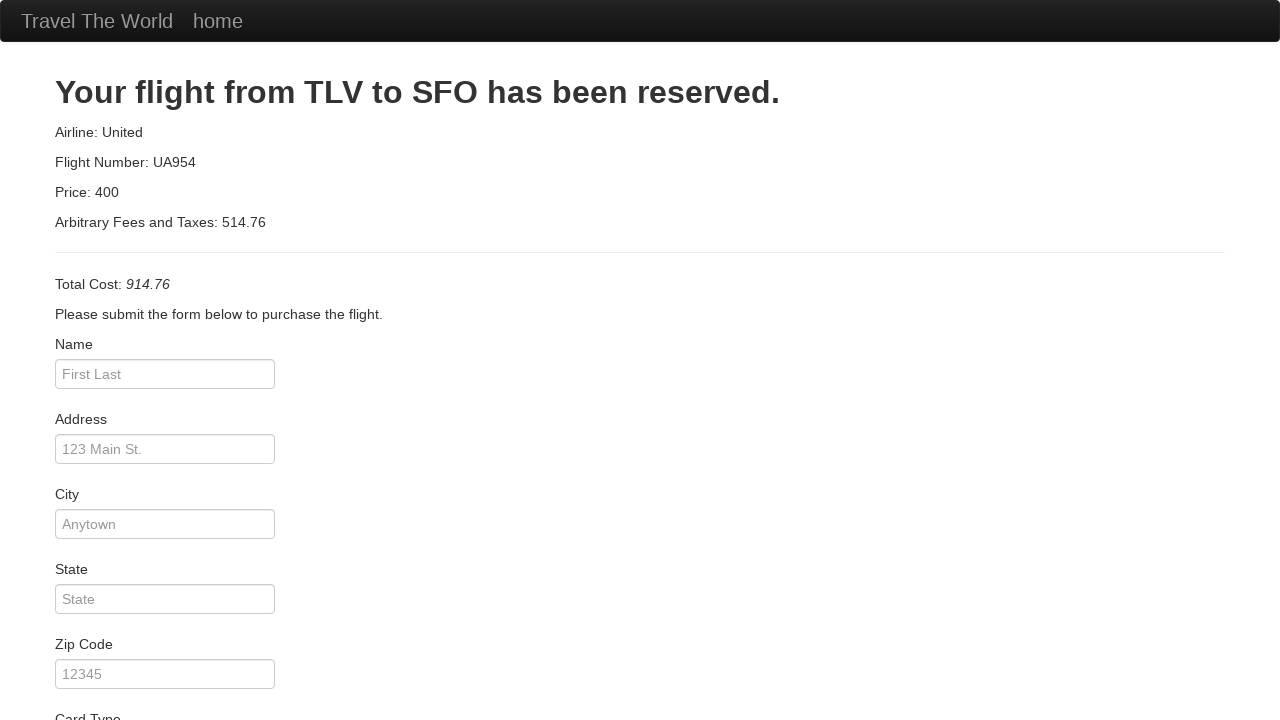

Clicked passenger name field at (165, 374) on #inputName
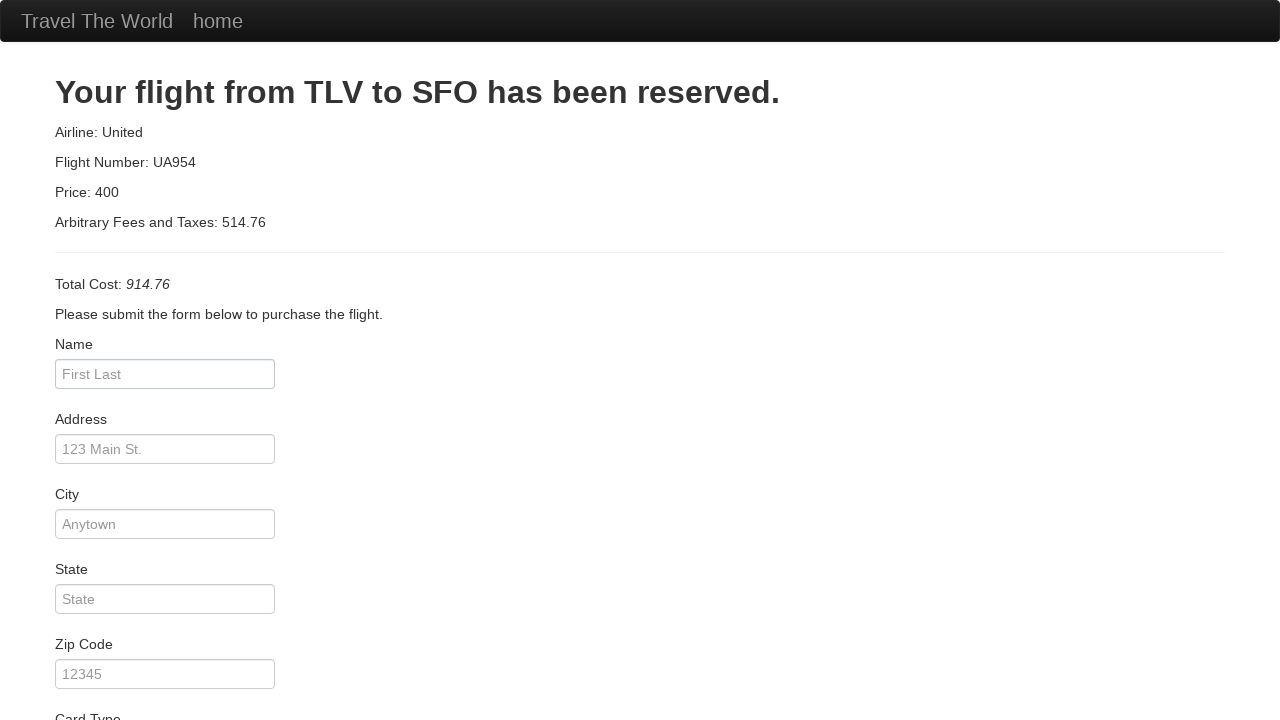

Filled passenger name with 'ABC' on #inputName
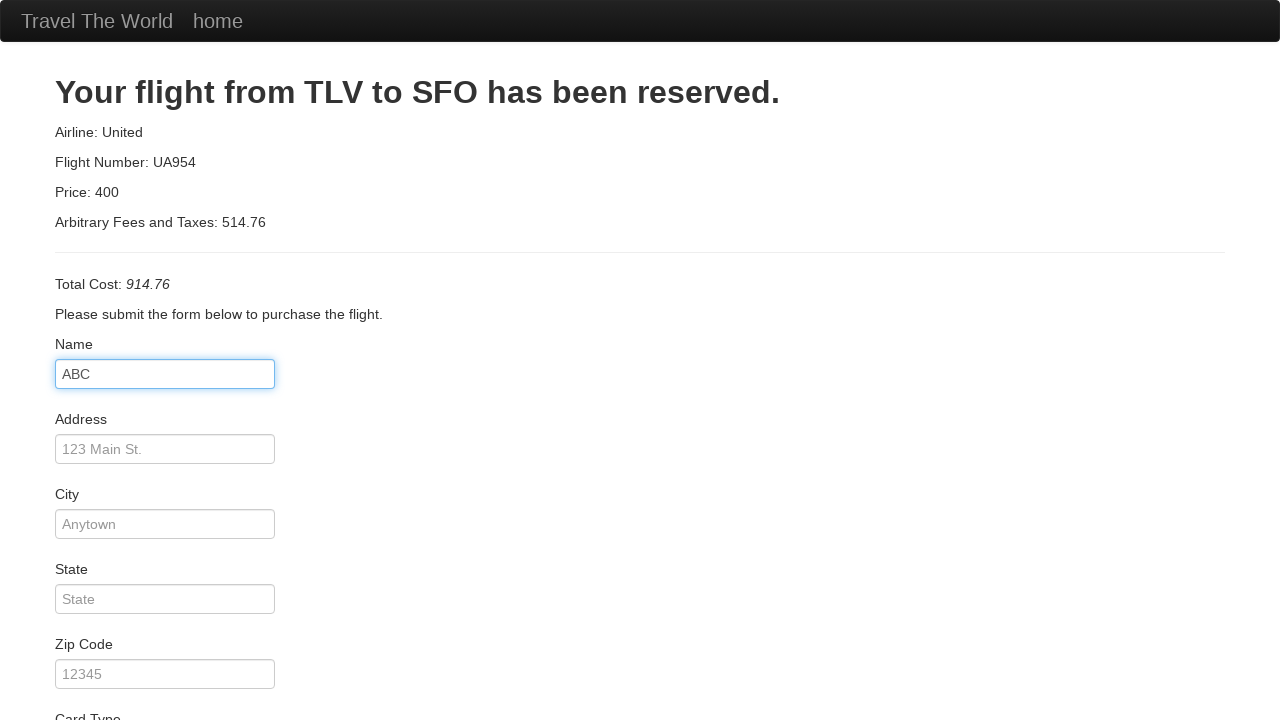

Clicked address field at (165, 449) on #address
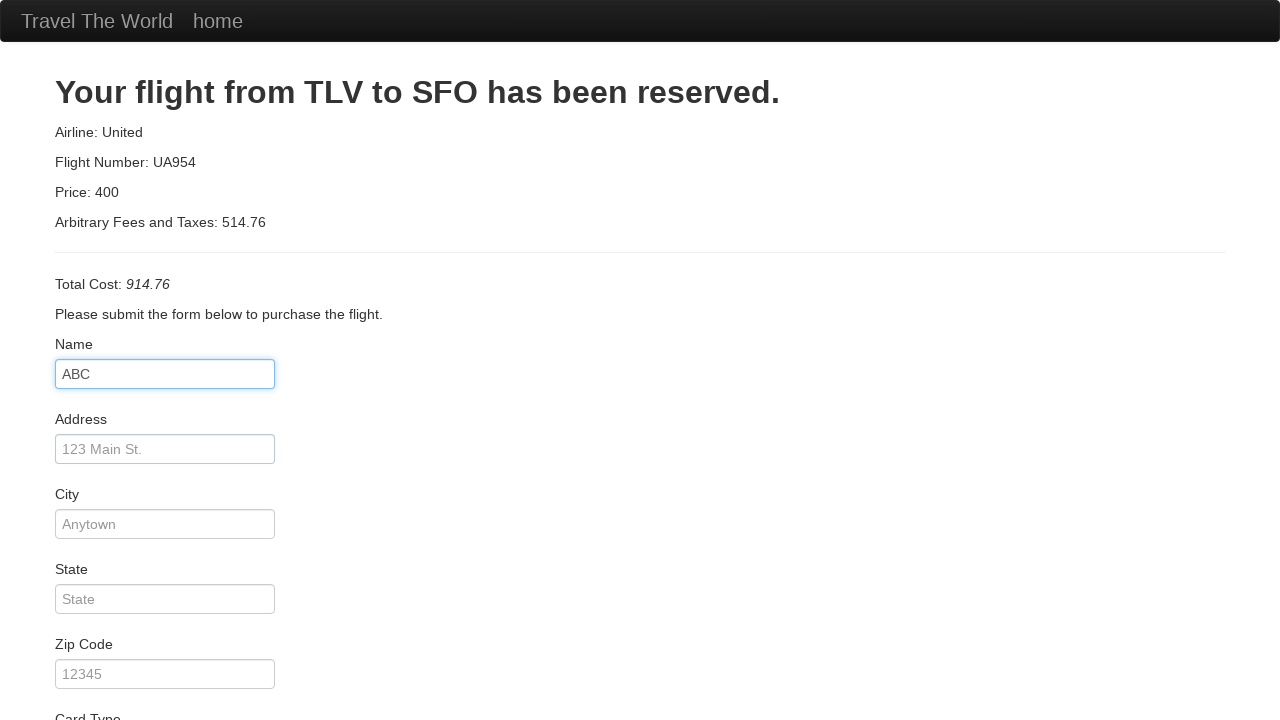

Filled address with 'ERG' on #address
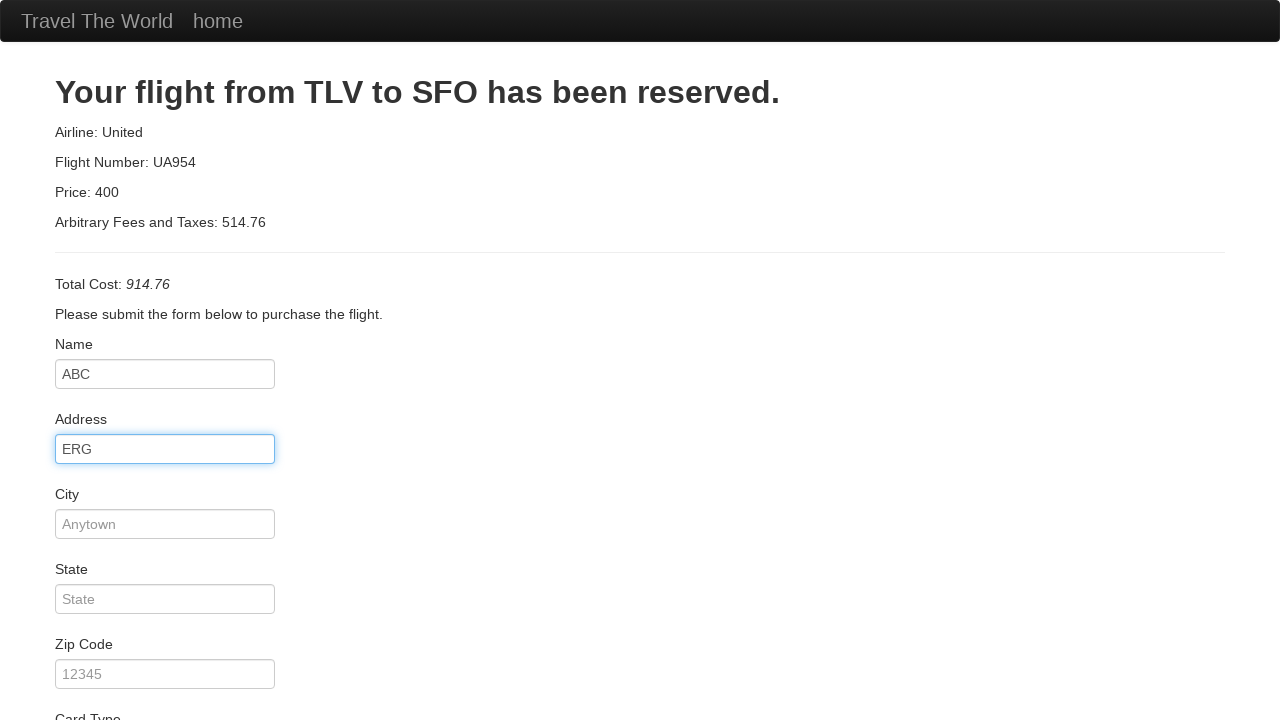

Clicked state field at (165, 599) on #state
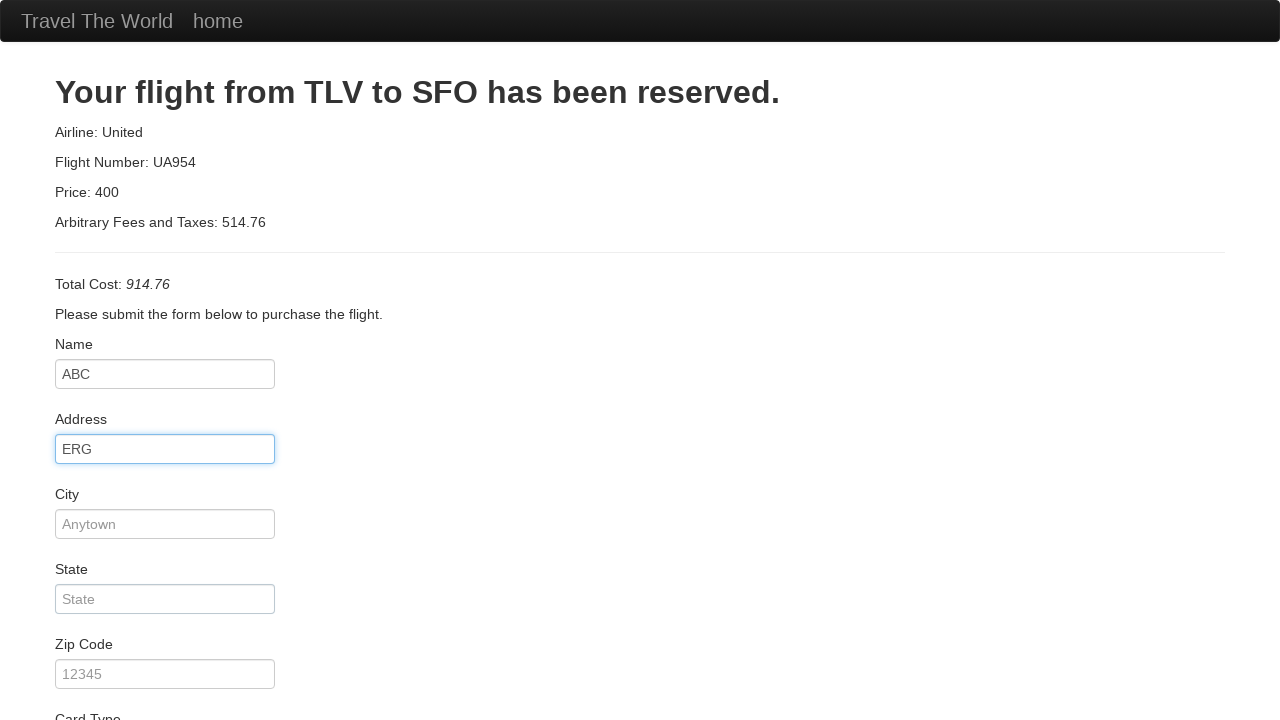

Filled state with 'BCD' on #state
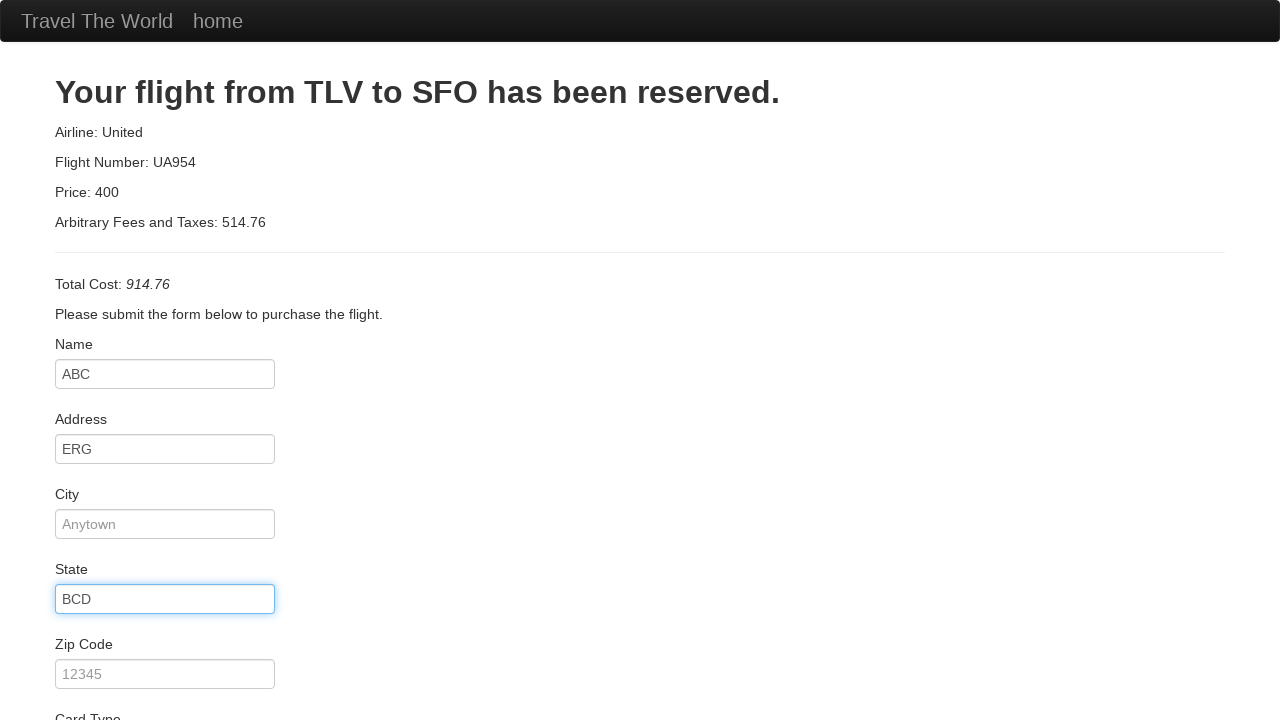

Clicked city field at (165, 524) on #city
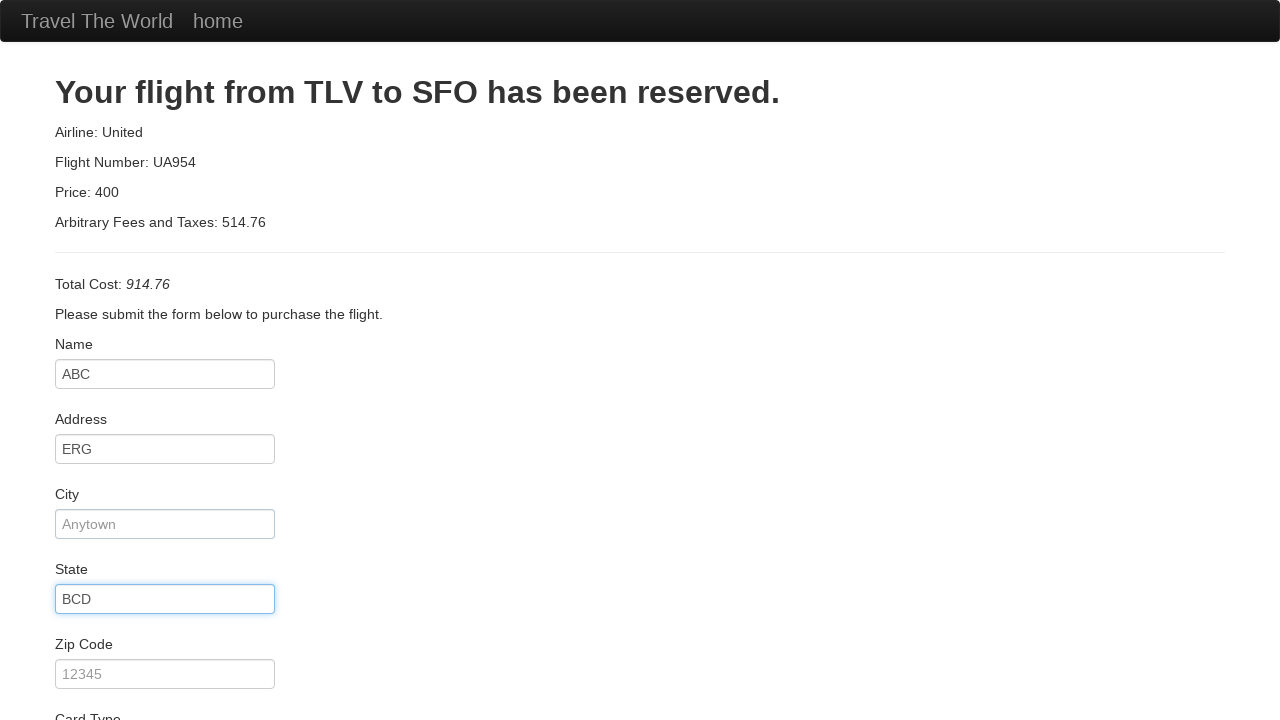

Filled city with 'SDF' on #city
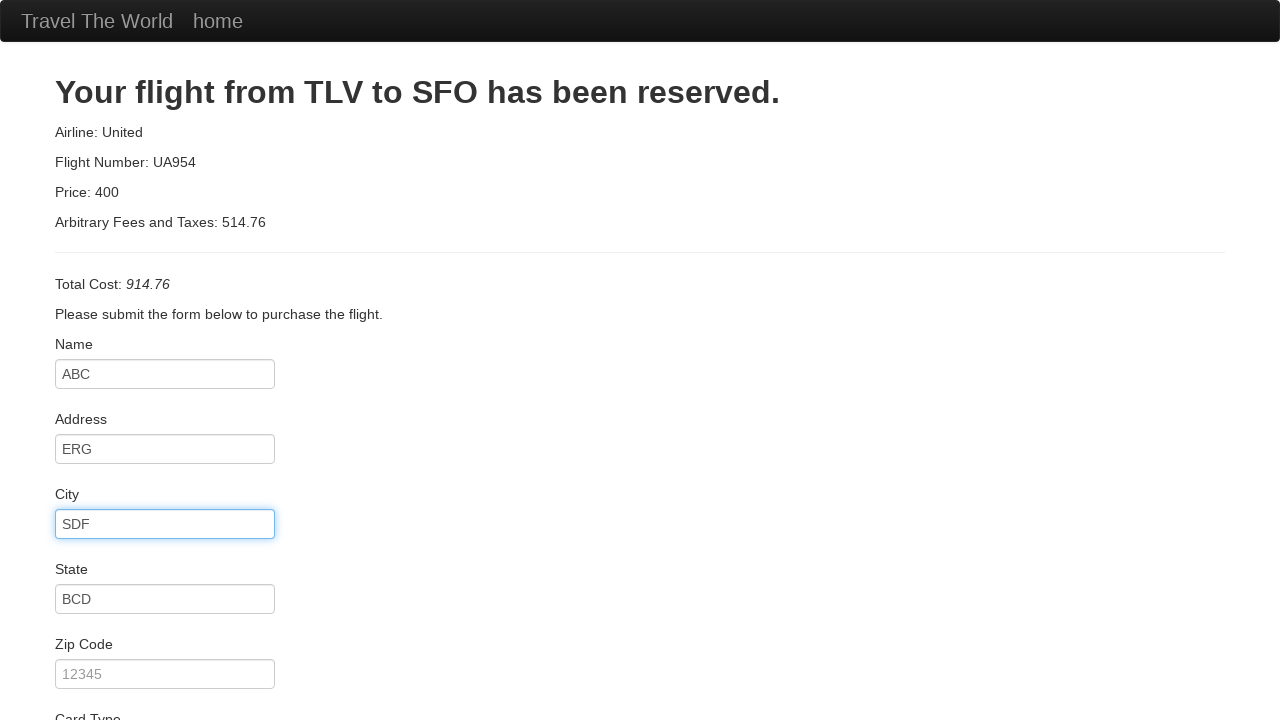

Clicked zip code field at (165, 674) on #zipCode
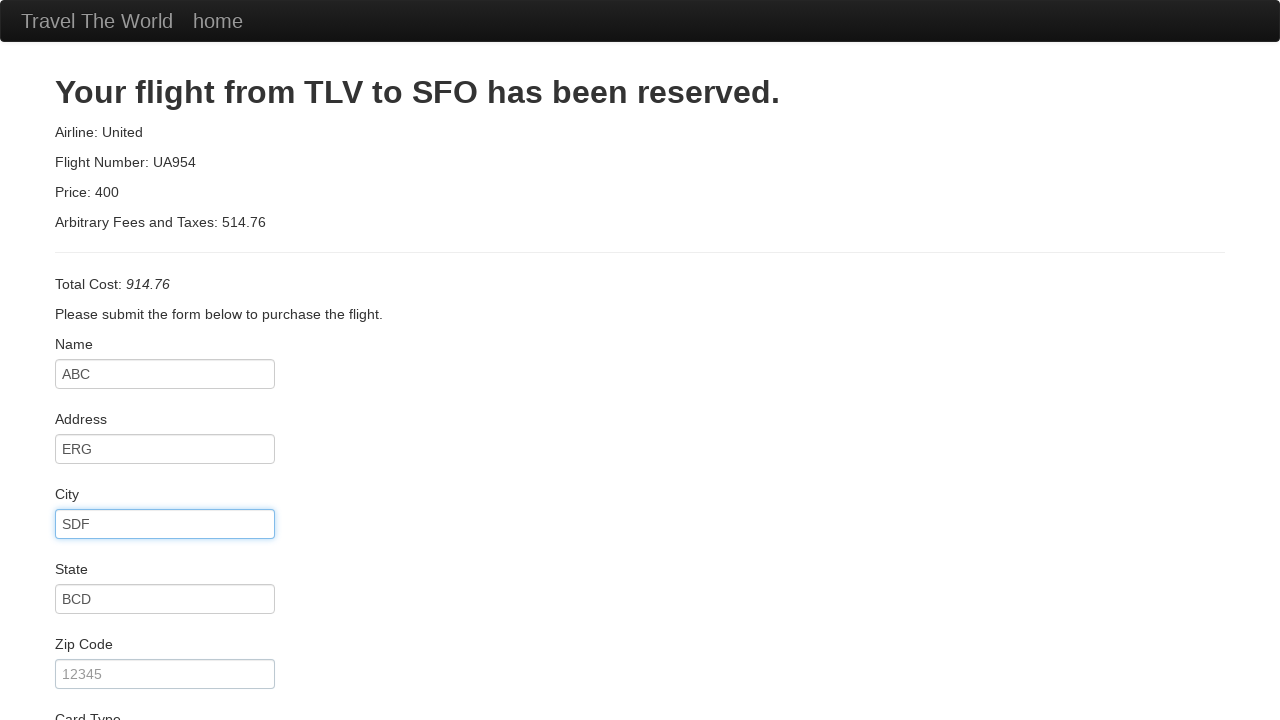

Filled zip code with '12345' on #zipCode
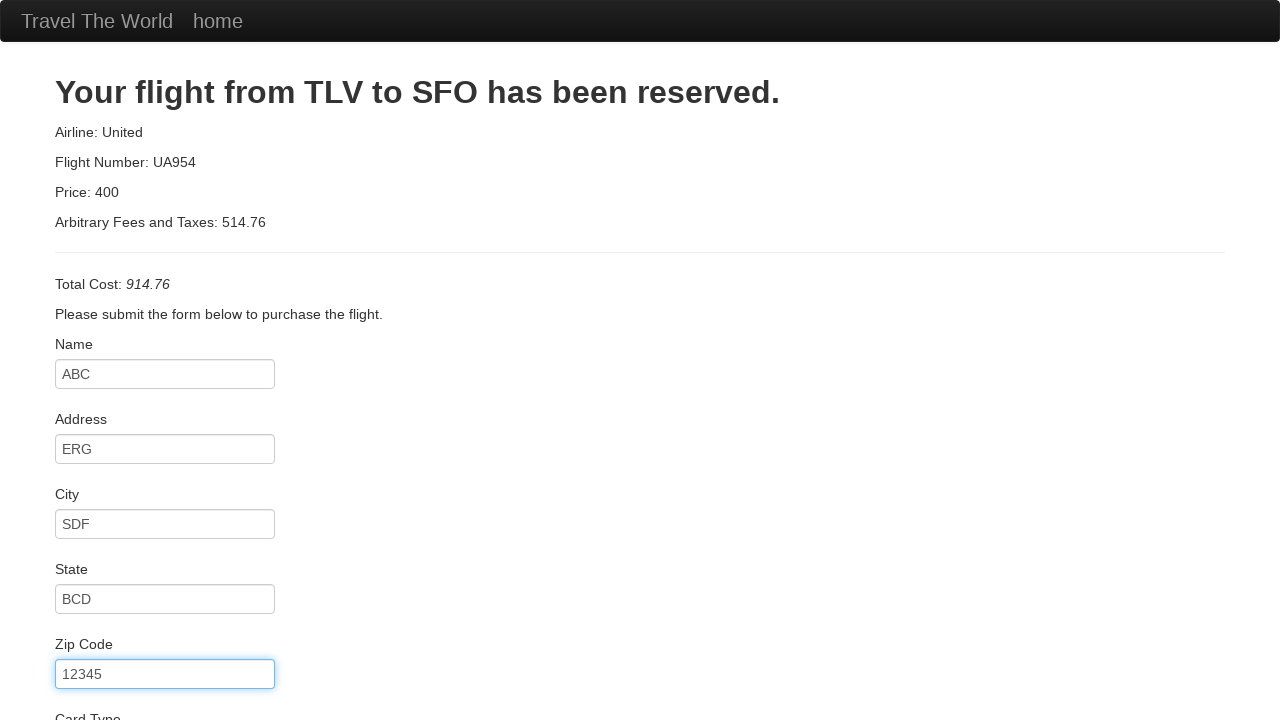

Clicked card type dropdown at (165, 360) on #cardType
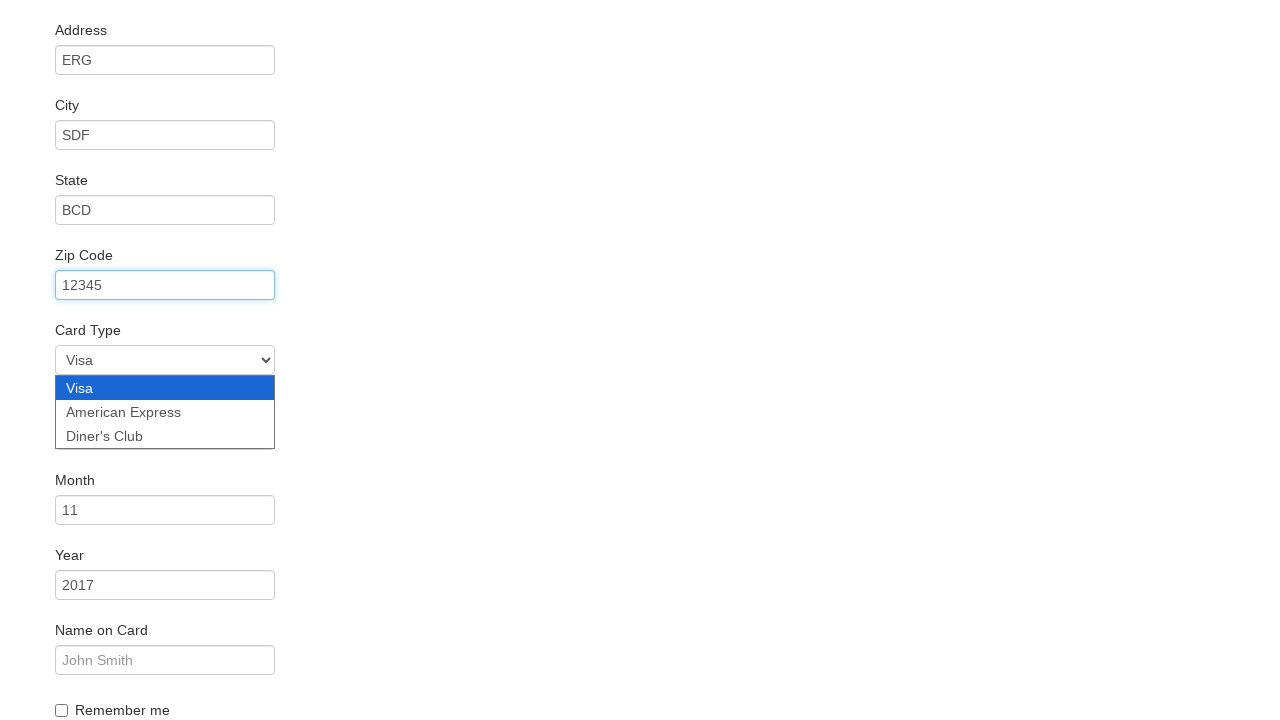

Clicked credit card number field at (165, 435) on #creditCardNumber
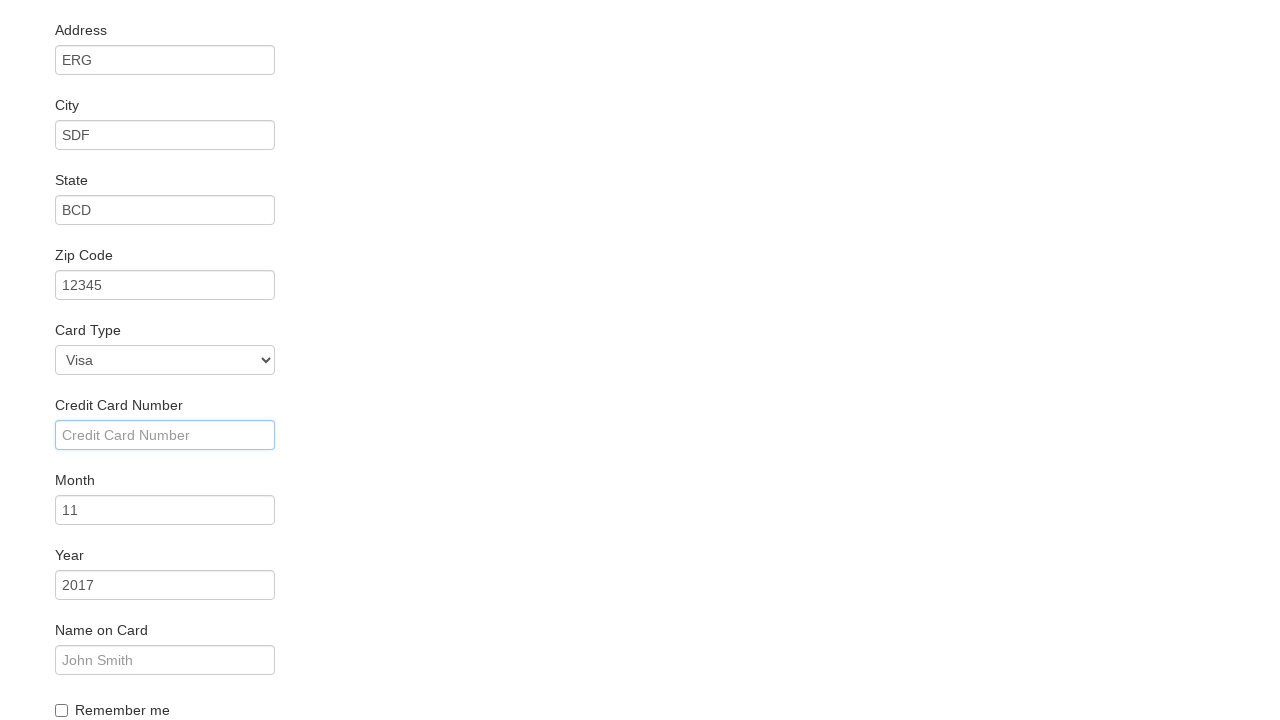

Filled credit card number with '123123123' on #creditCardNumber
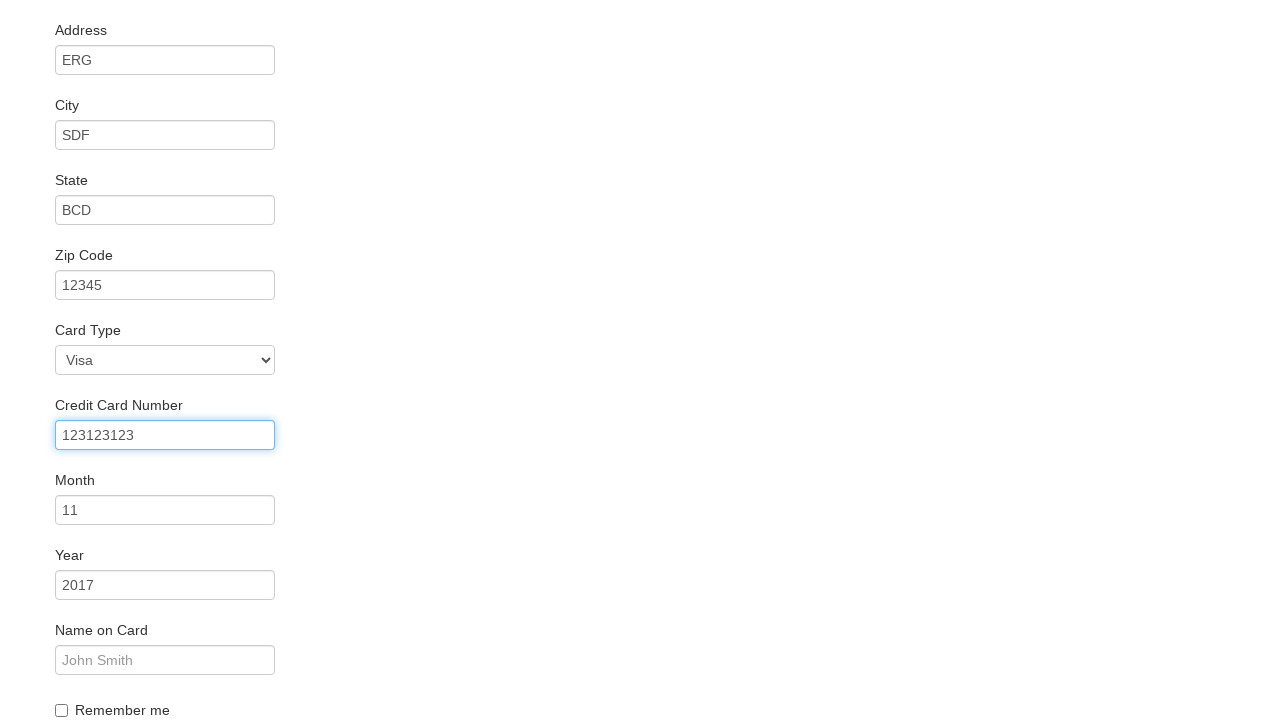

Clicked name on card field at (165, 660) on #nameOnCard
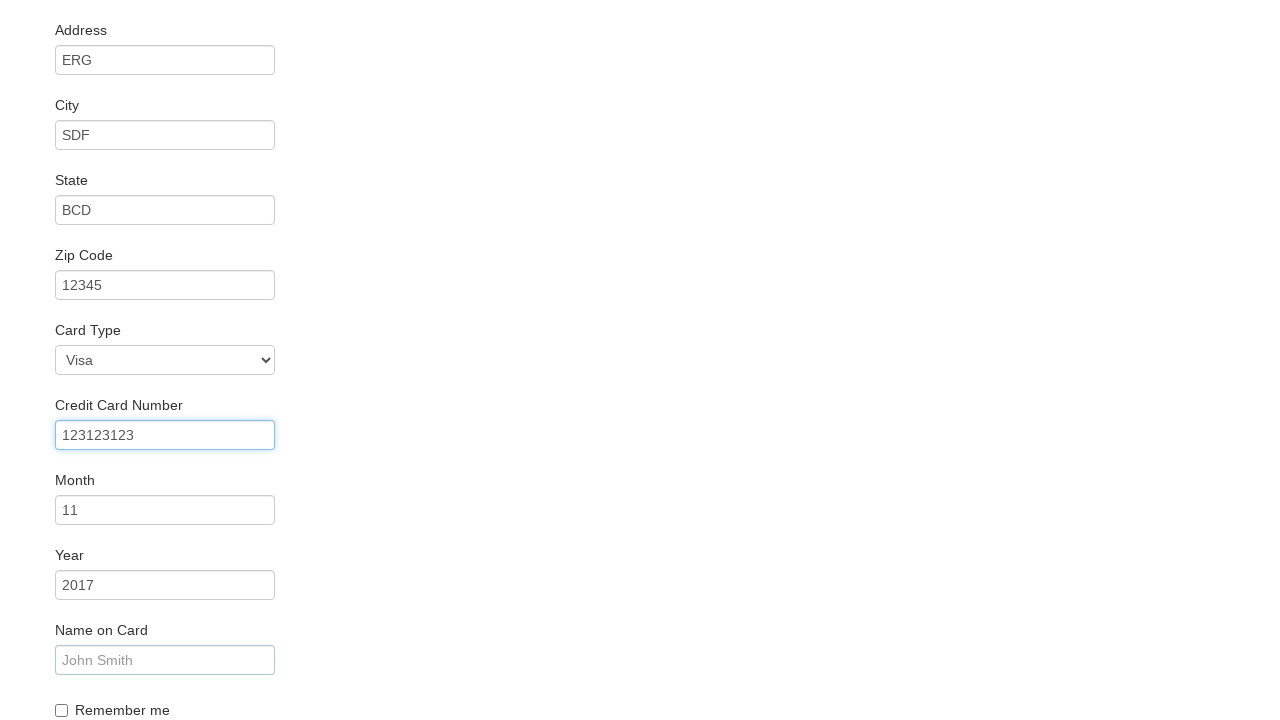

Filled name on card with '1' on #nameOnCard
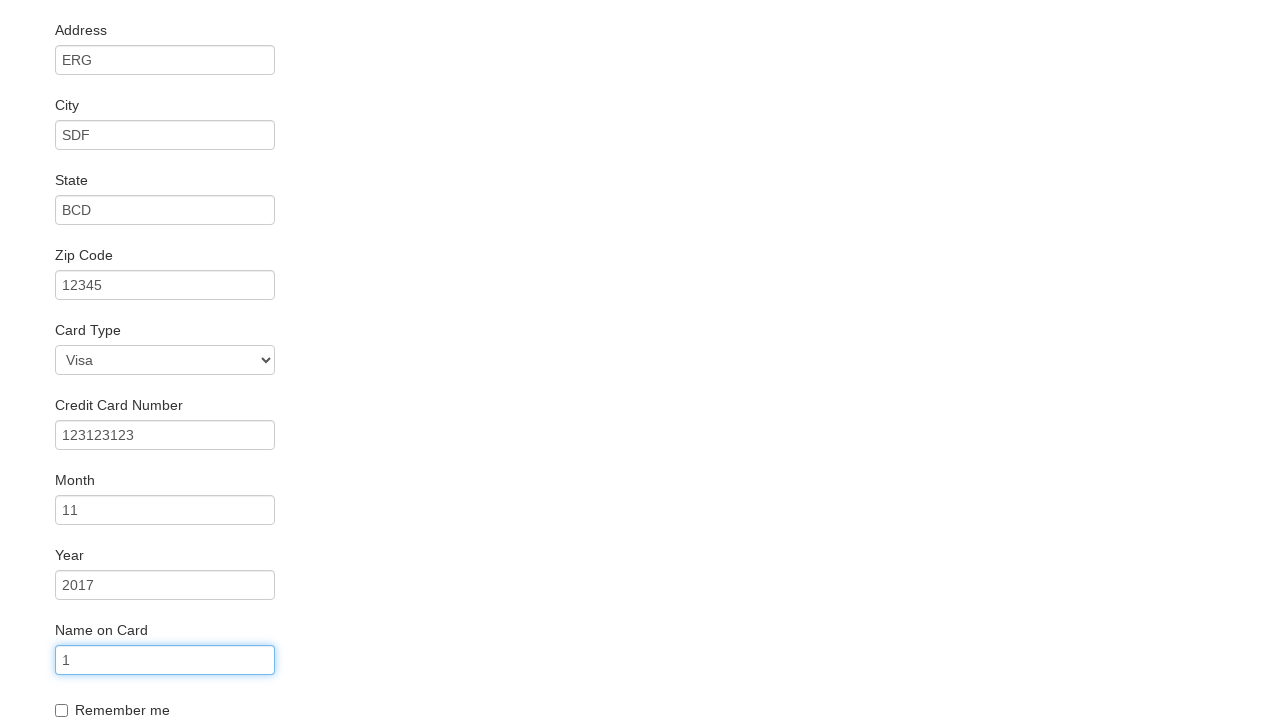

Clicked Purchase Flight button at (118, 685) on .btn-primary
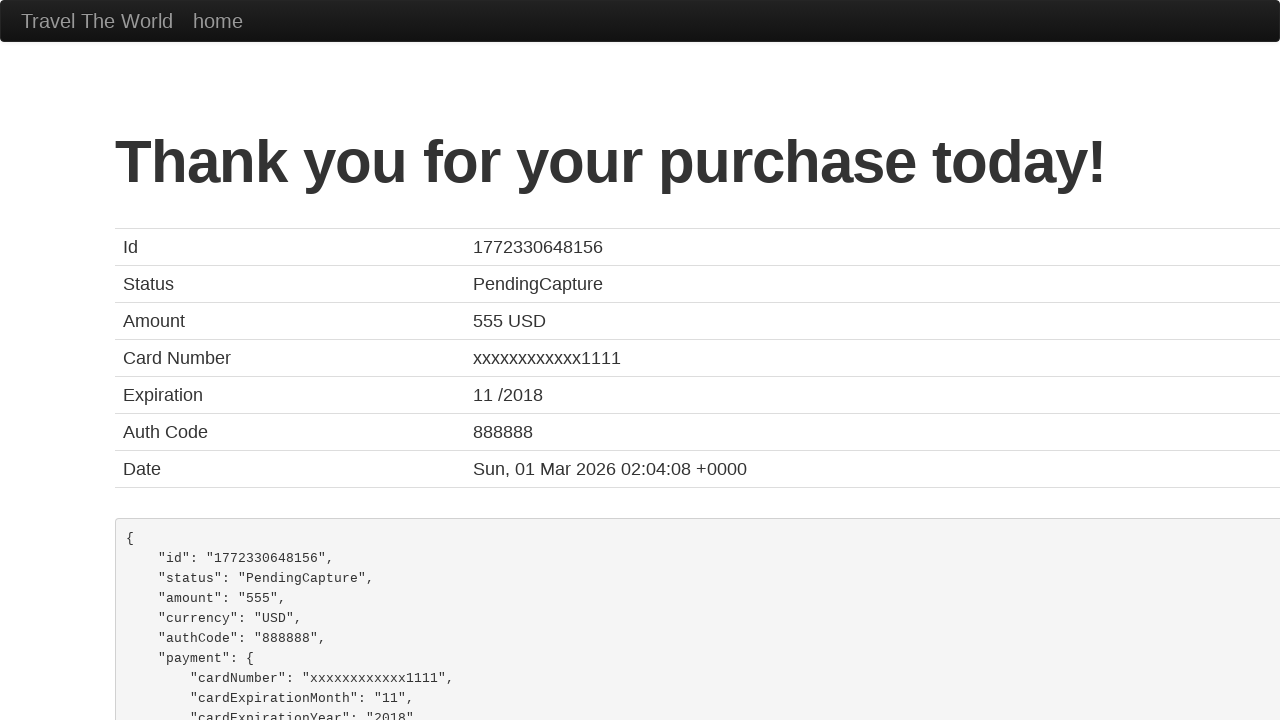

Confirmation page loaded and heading is visible
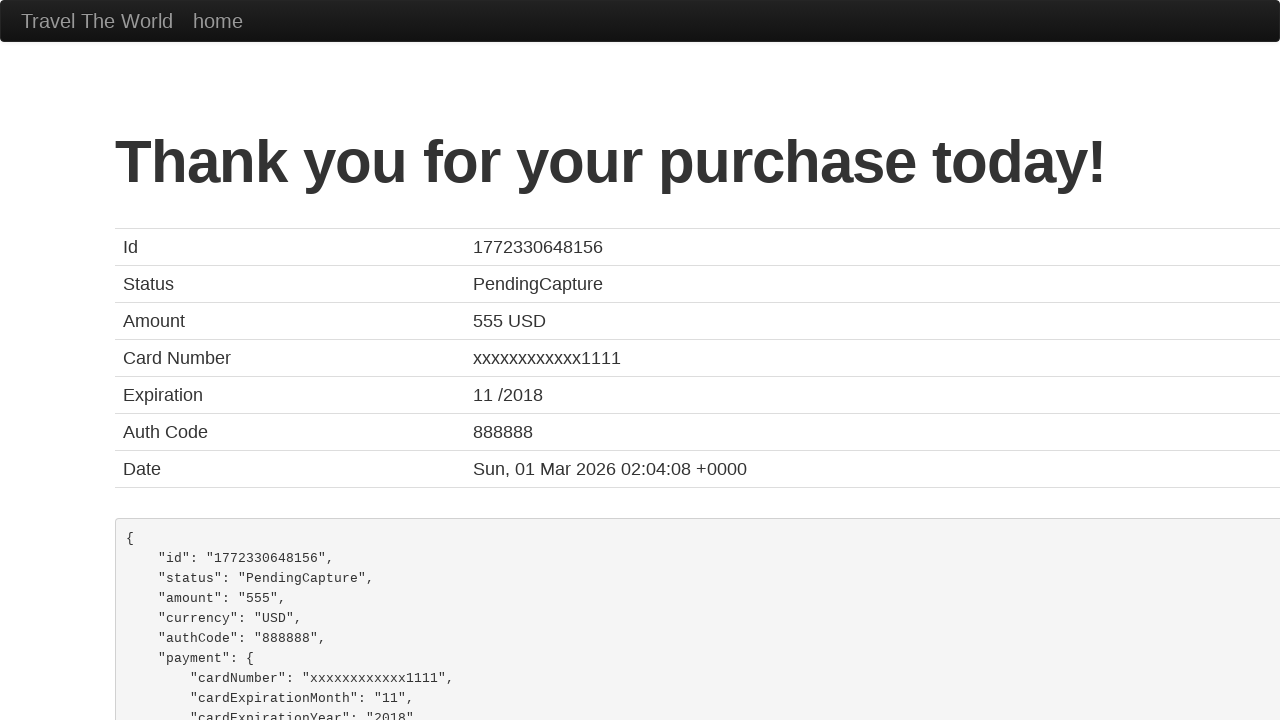

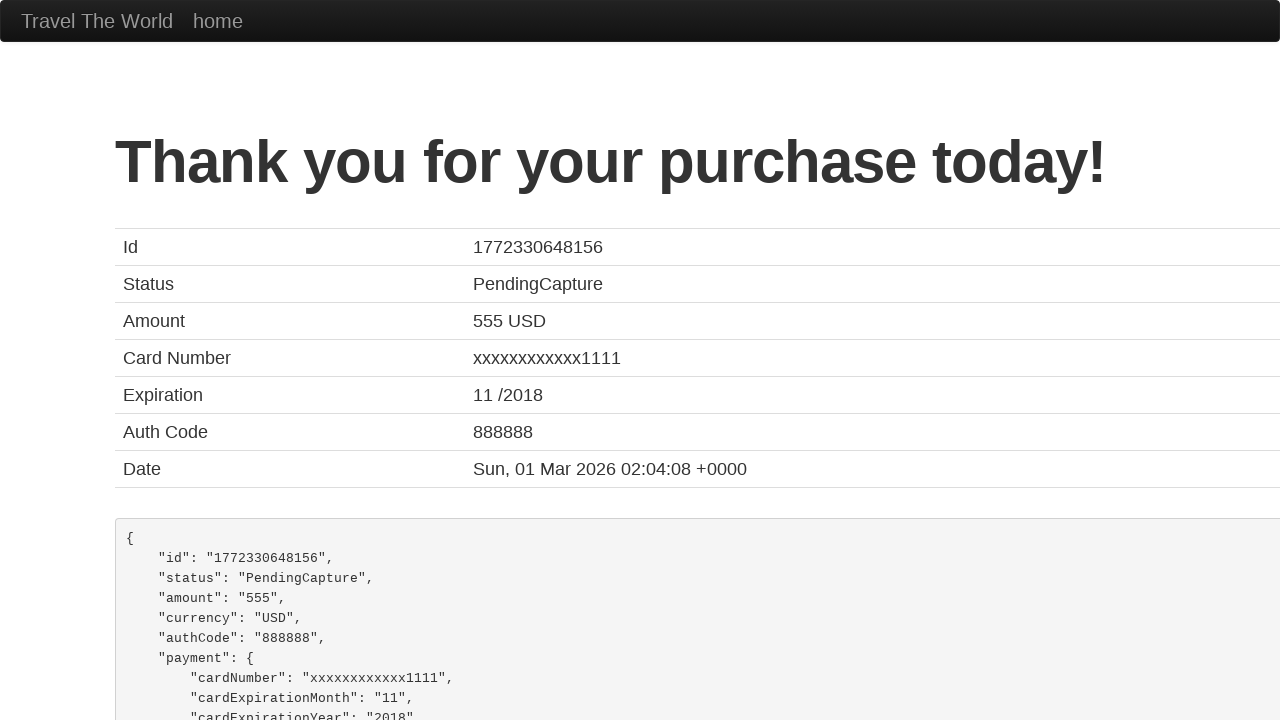